Navigates to registration page and verifies that the signup page is displayed with correct text

Starting URL: https://parabank.parasoft.com/parabank/index.htm

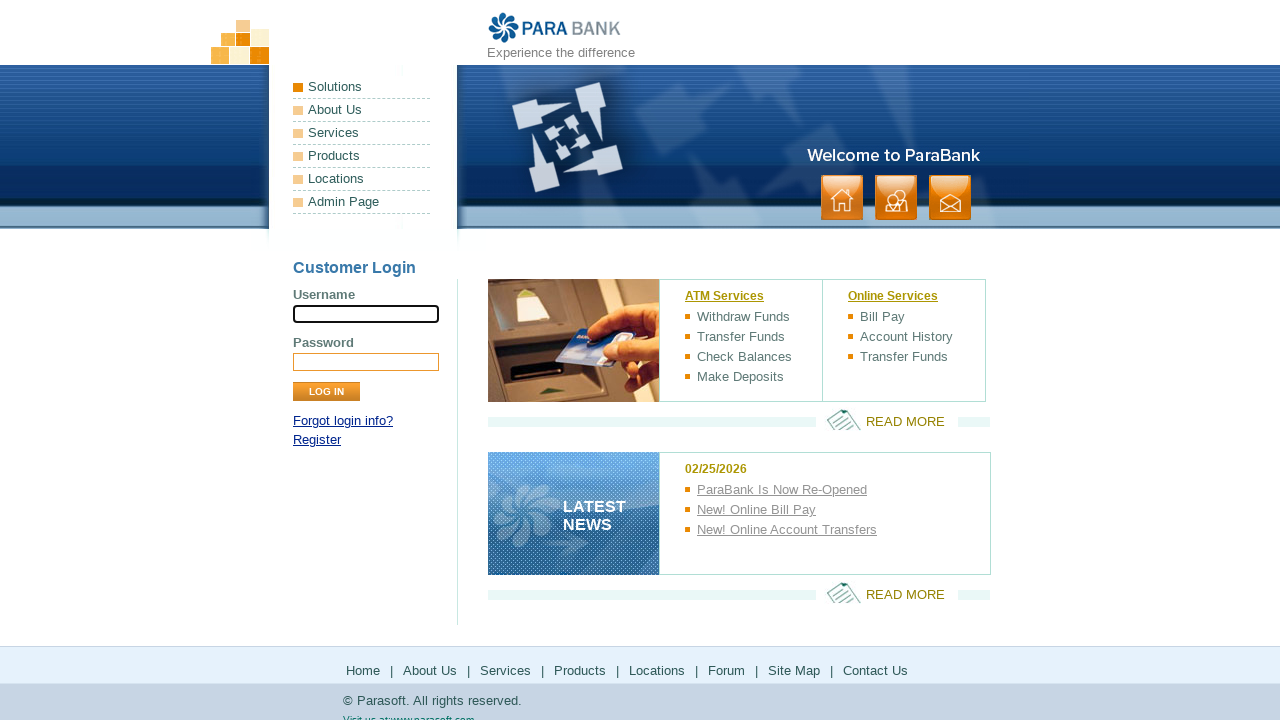

Clicked Register link to navigate to registration page at (317, 440) on text=Register
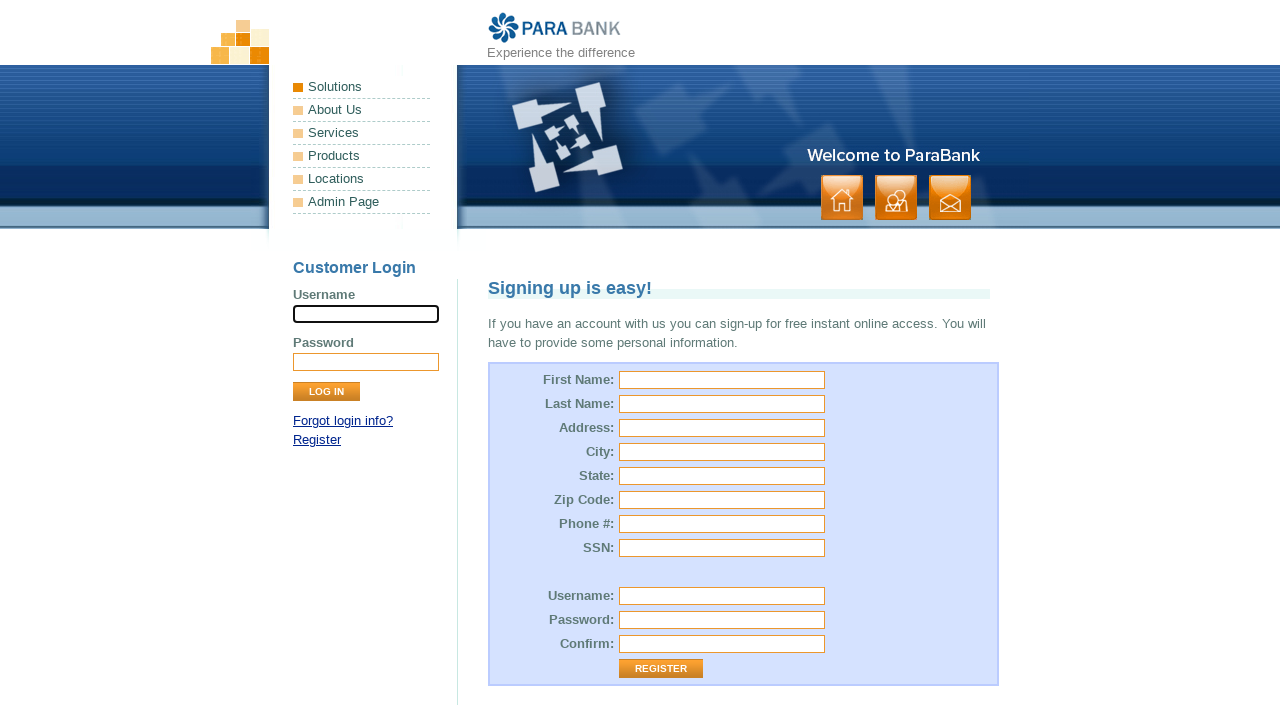

Verified signup page header 'Signing up is easy!' is displayed
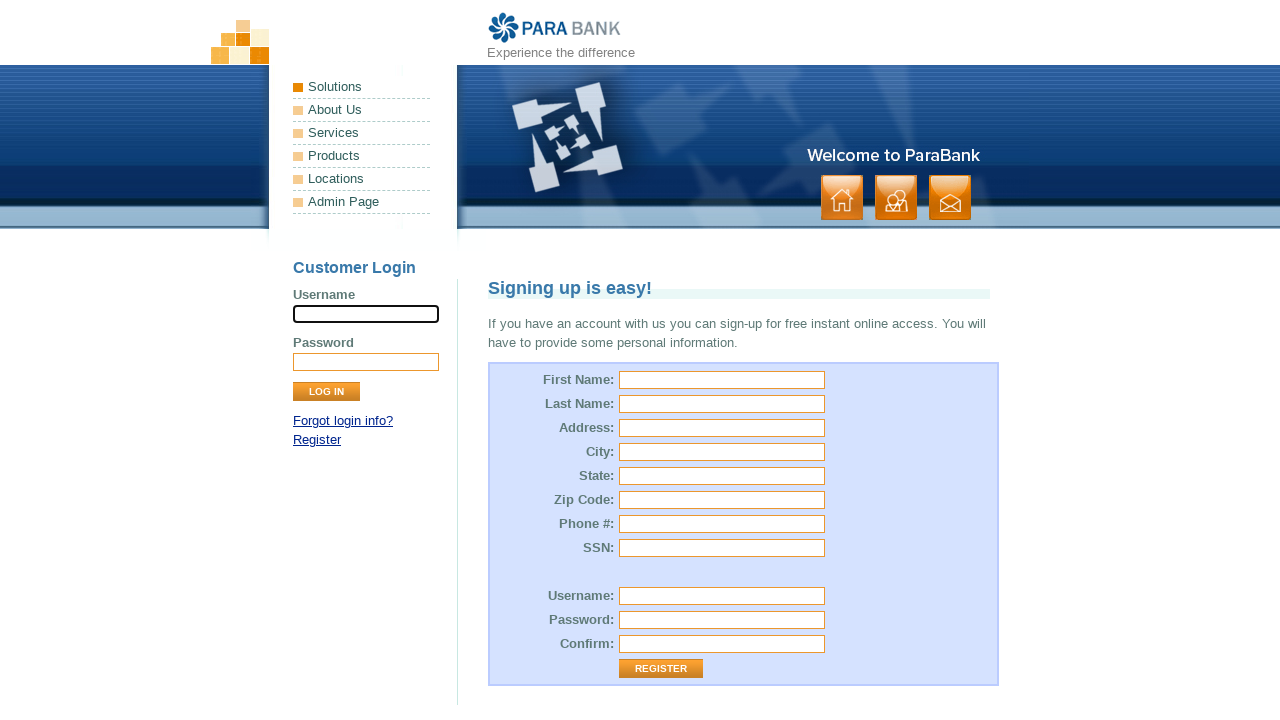

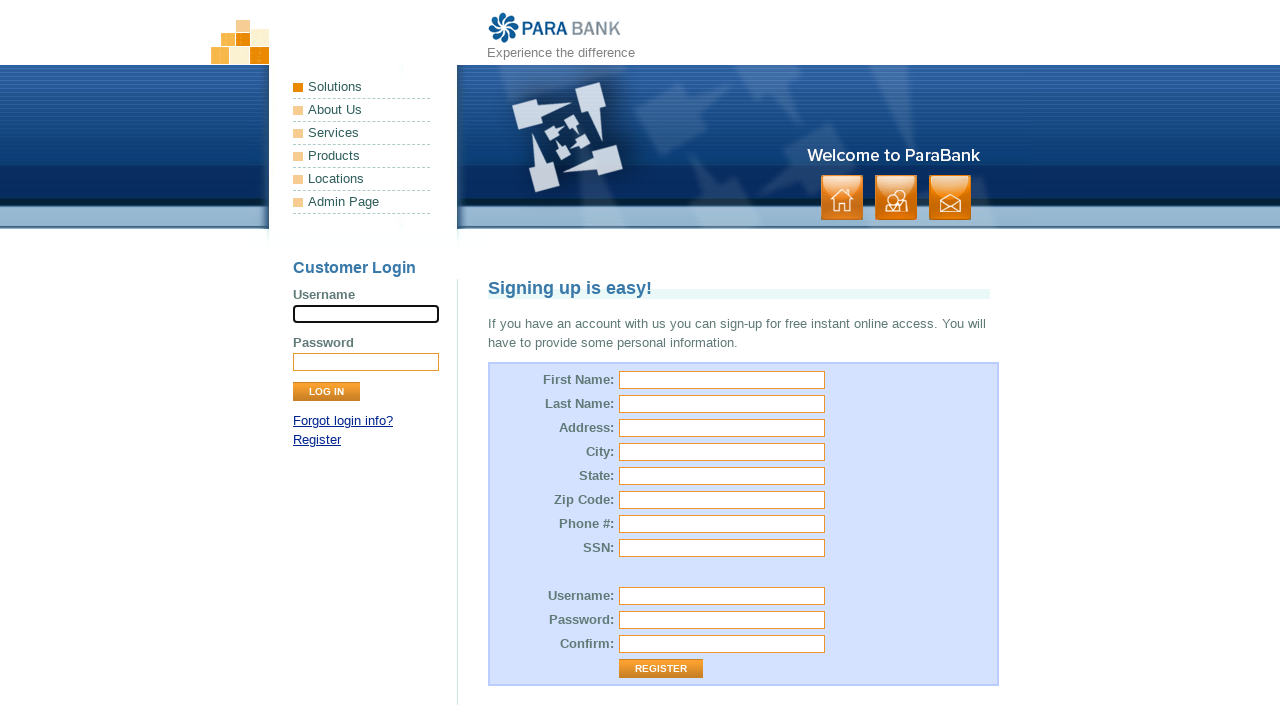